Tests clicking on a blue button with dynamic class attributes on the UI Testing Playground site, which is designed to test handling of elements with varying class attribute order.

Starting URL: http://uitestingplayground.com/classattr/

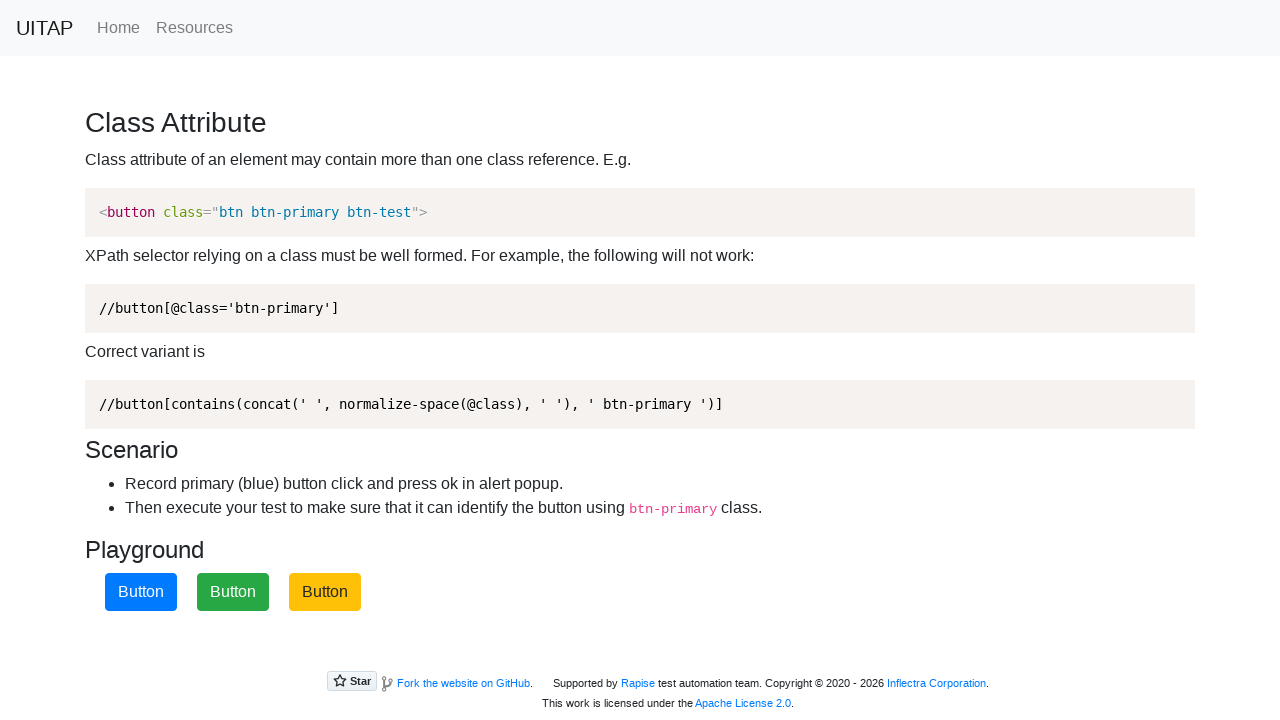

Navigated to UI Testing Playground class attribute test page
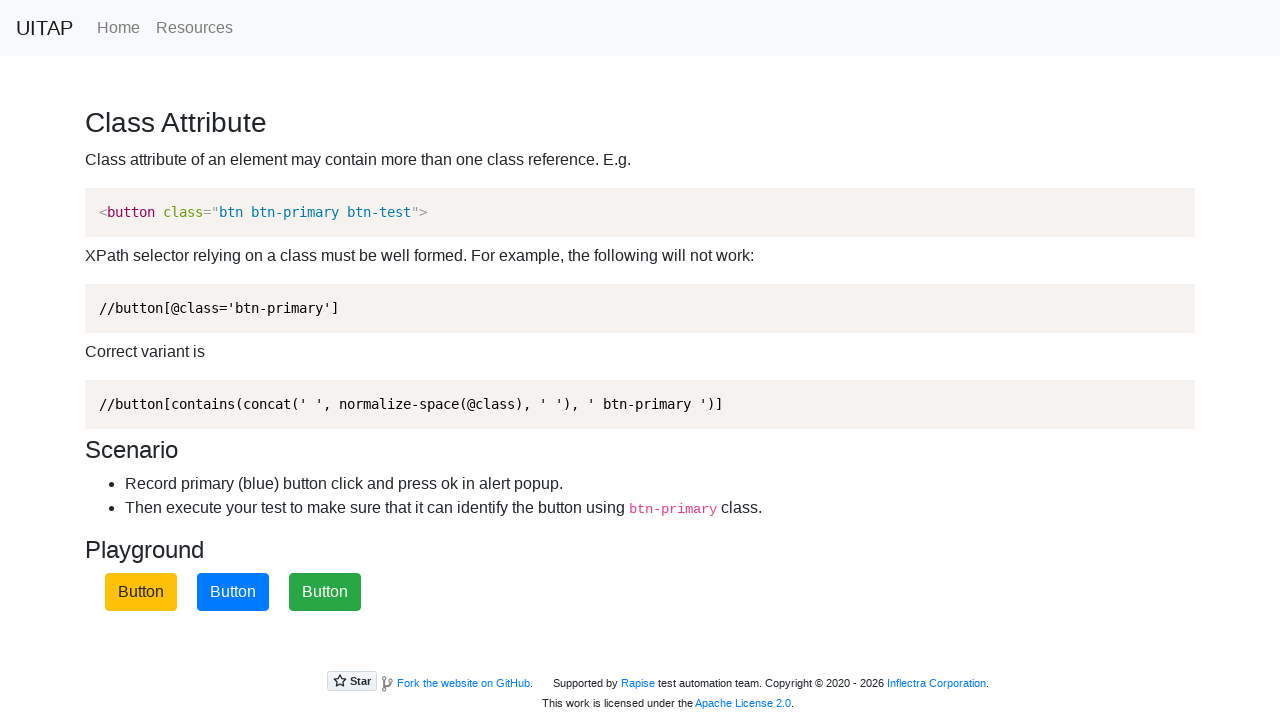

Clicked blue primary button with dynamic class attributes at (233, 592) on .btn.btn-primary
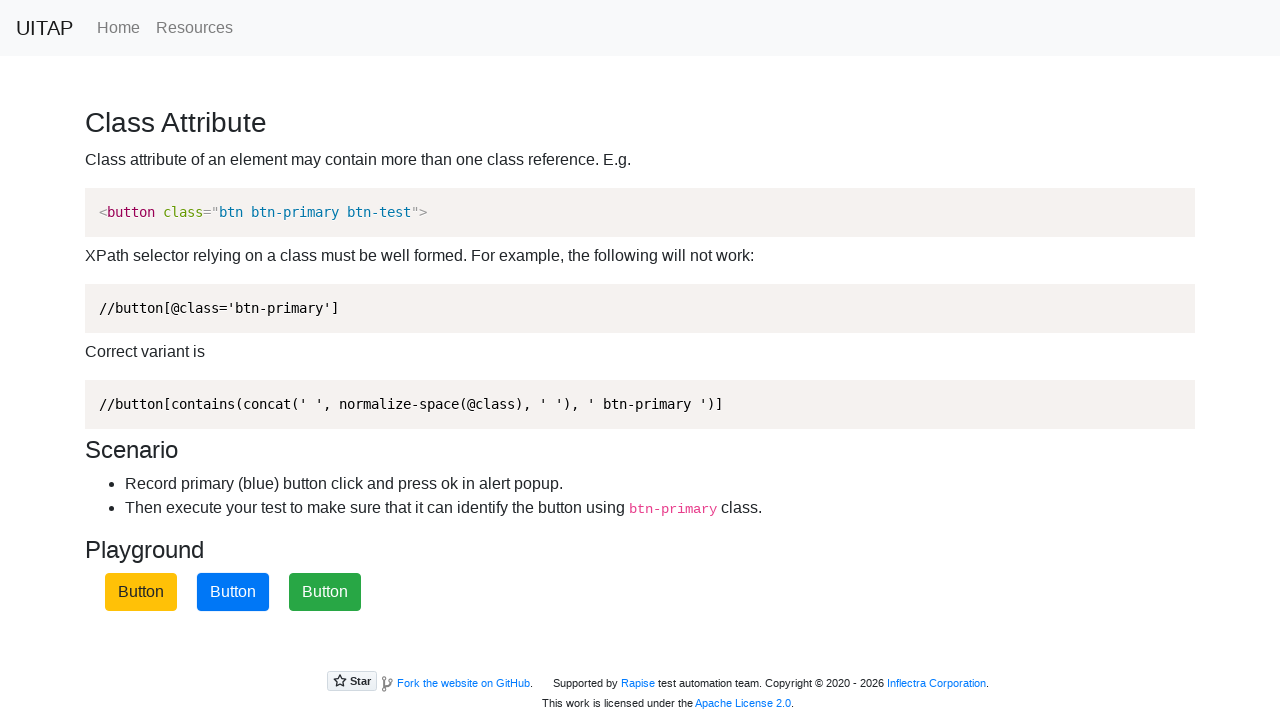

Waited 1000ms for alert to appear
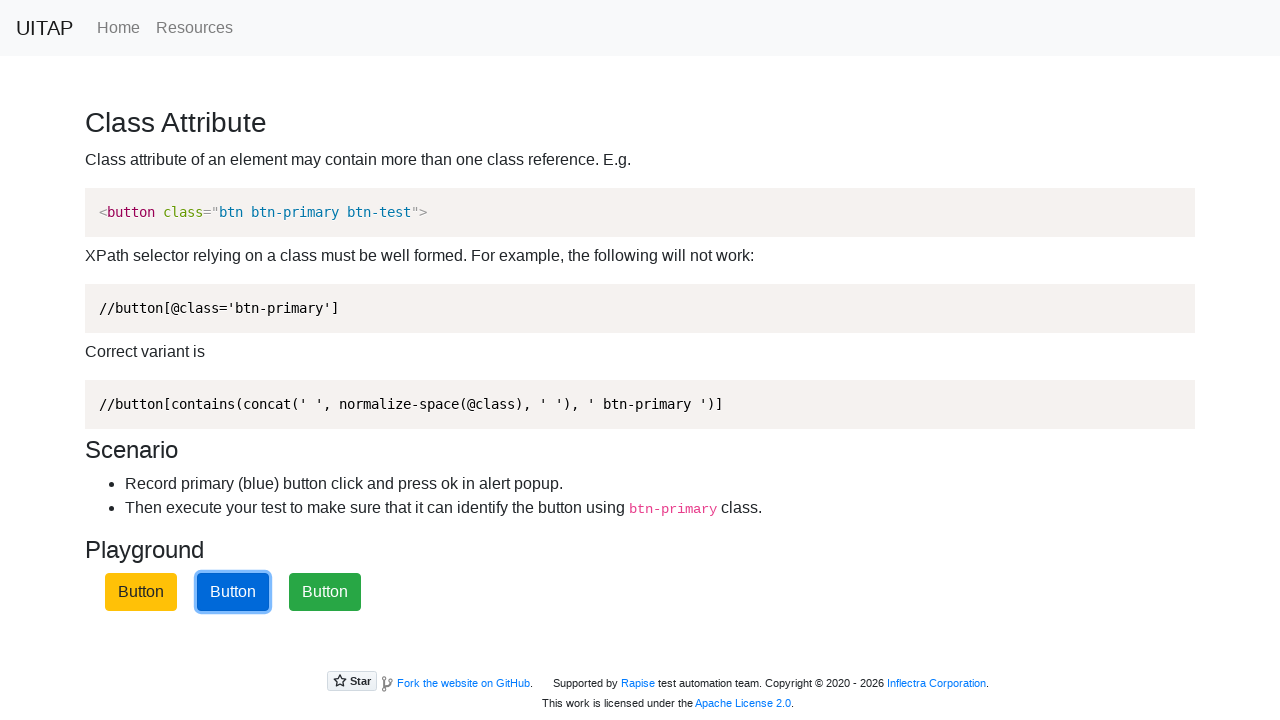

Set up dialog handler to accept alerts
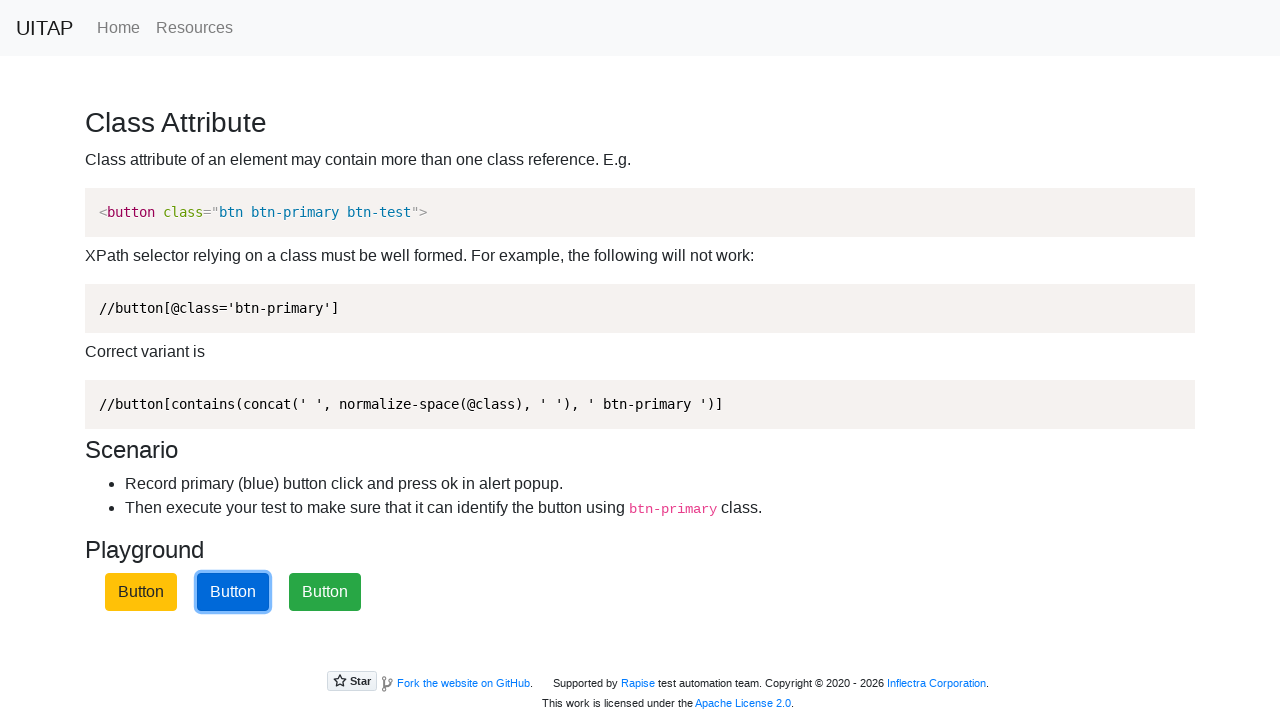

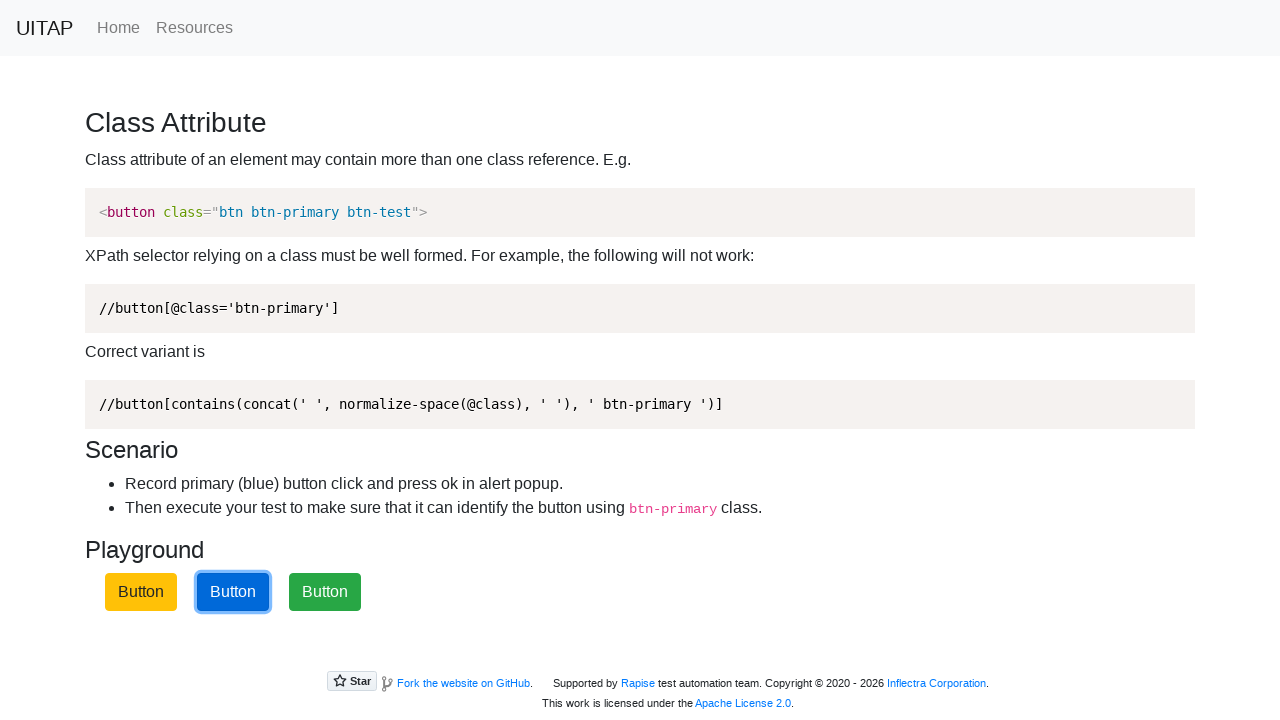